Tests hover functionality by hovering over three different images and verifying that corresponding user text appears for each image

Starting URL: https://practice.cydeo.com/hovers

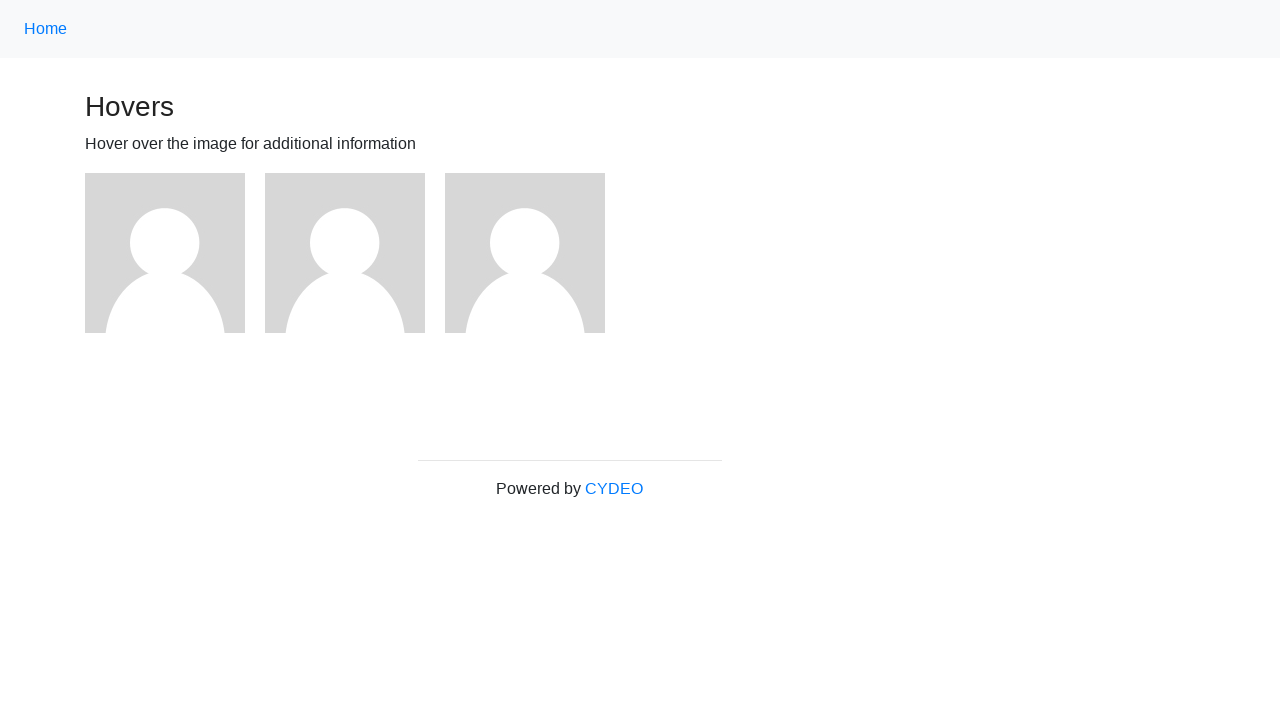

Located first image element
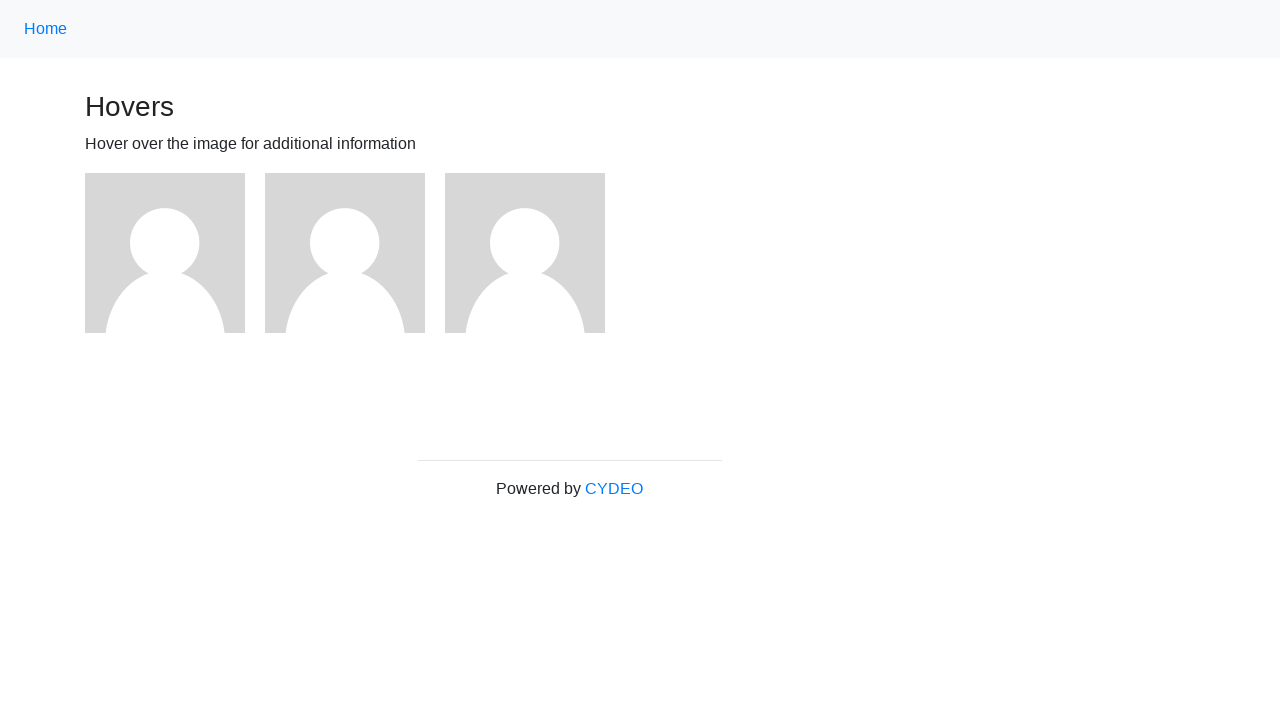

Located second image element
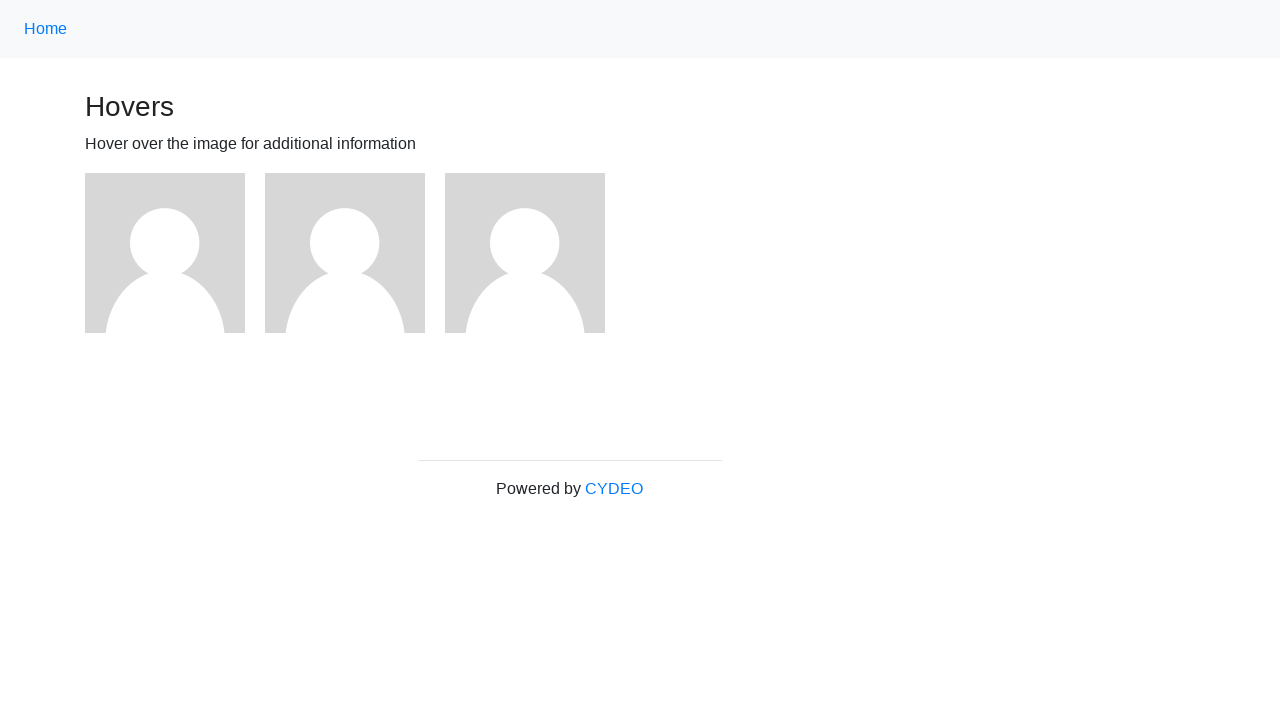

Located third image element
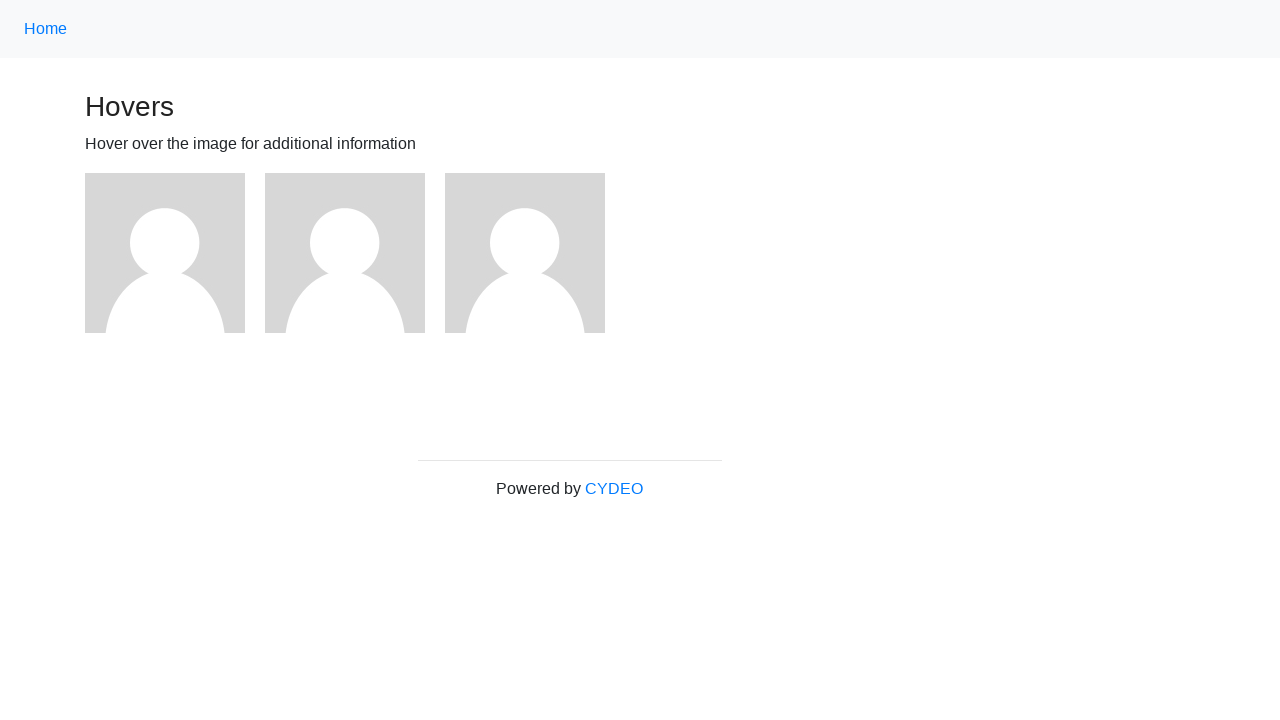

Located user1 text element
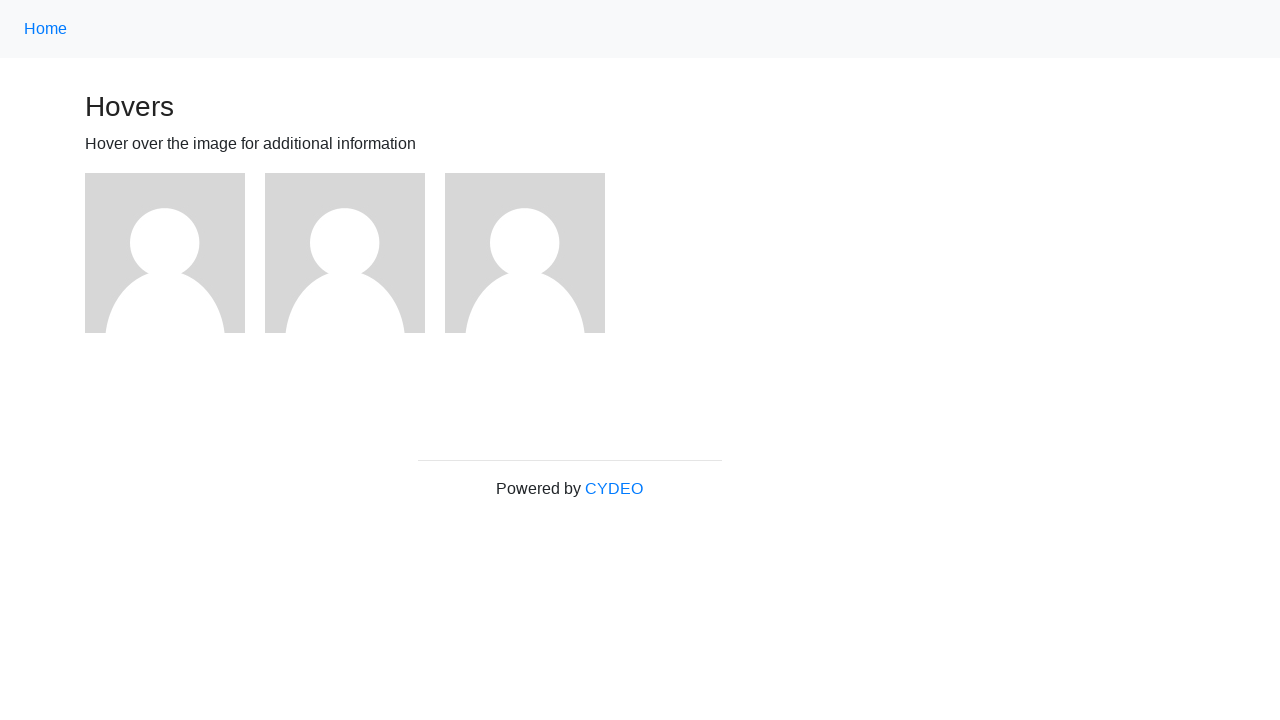

Located user2 text element
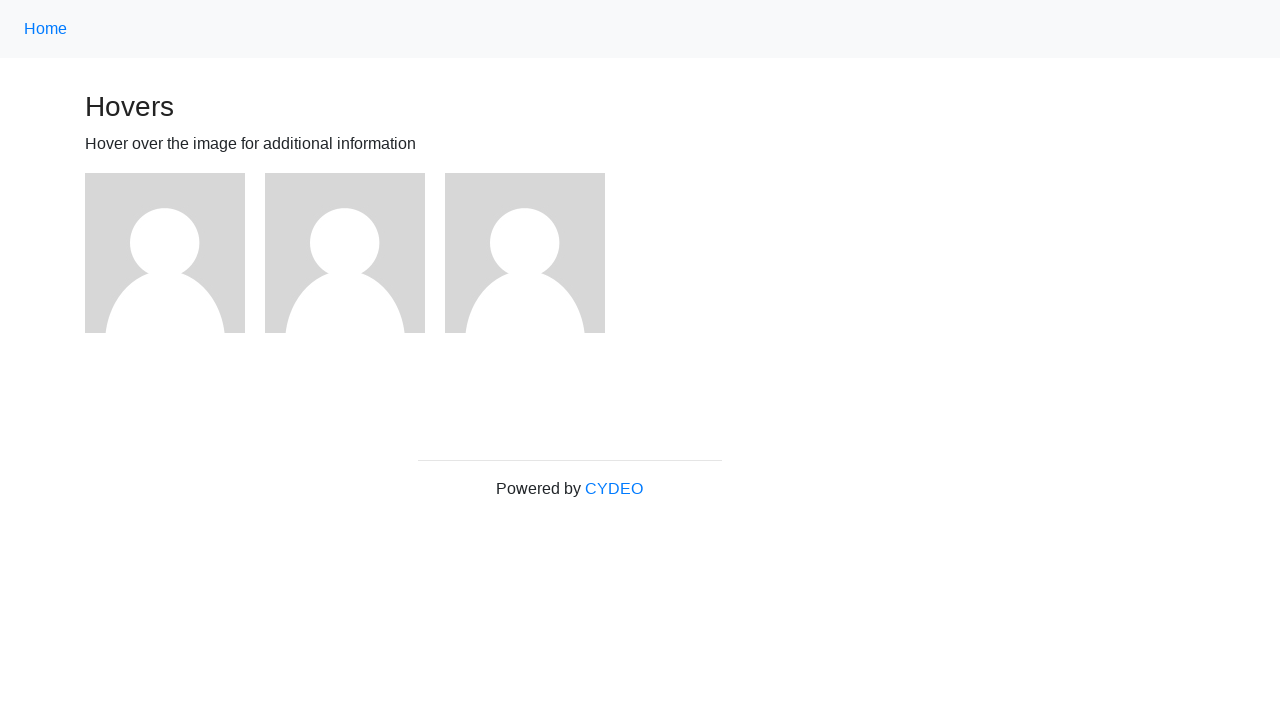

Located user3 text element
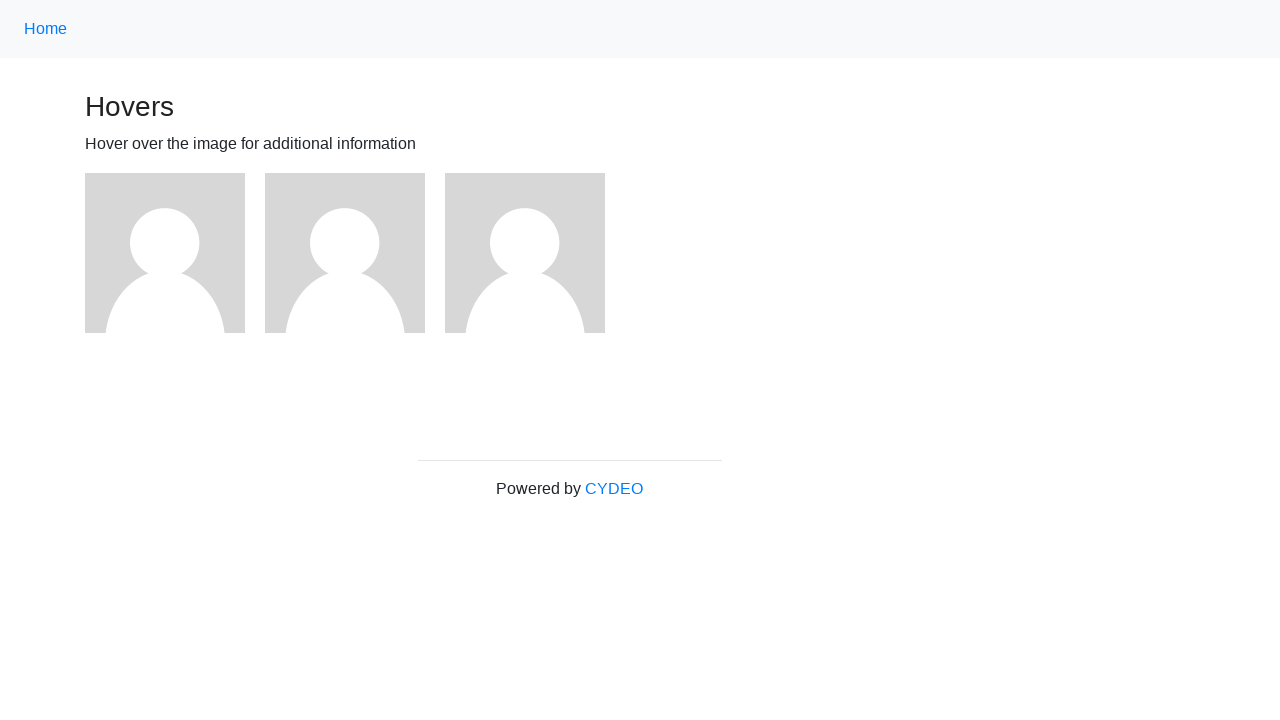

Hovered over first image at (165, 253) on (//img)[1]
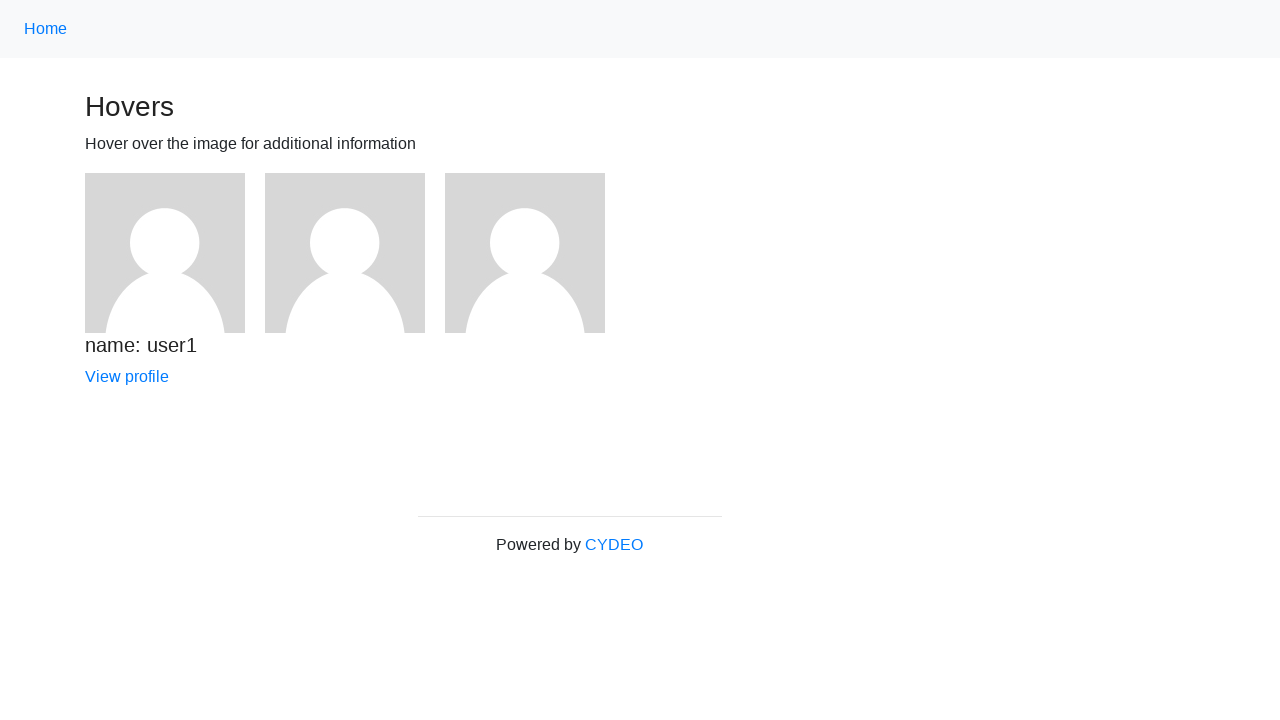

Verified user1 text is visible after hovering over first image
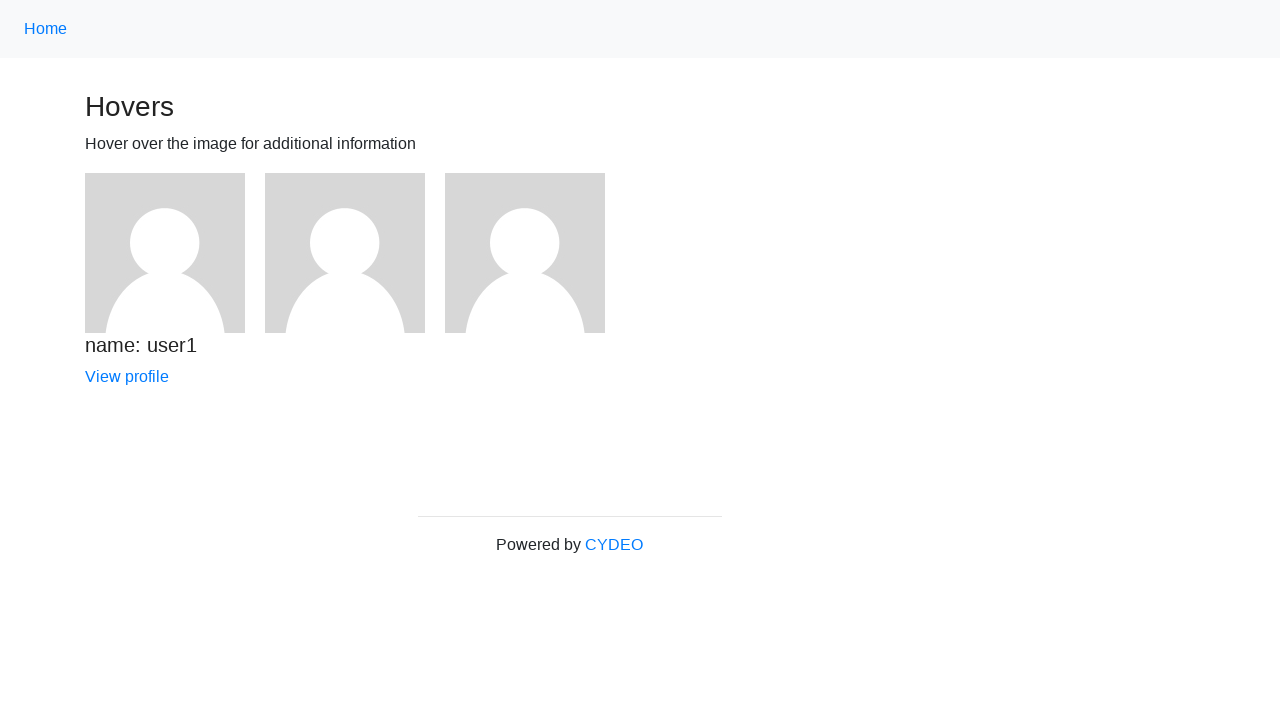

Hovered over second image at (345, 253) on (//img)[2]
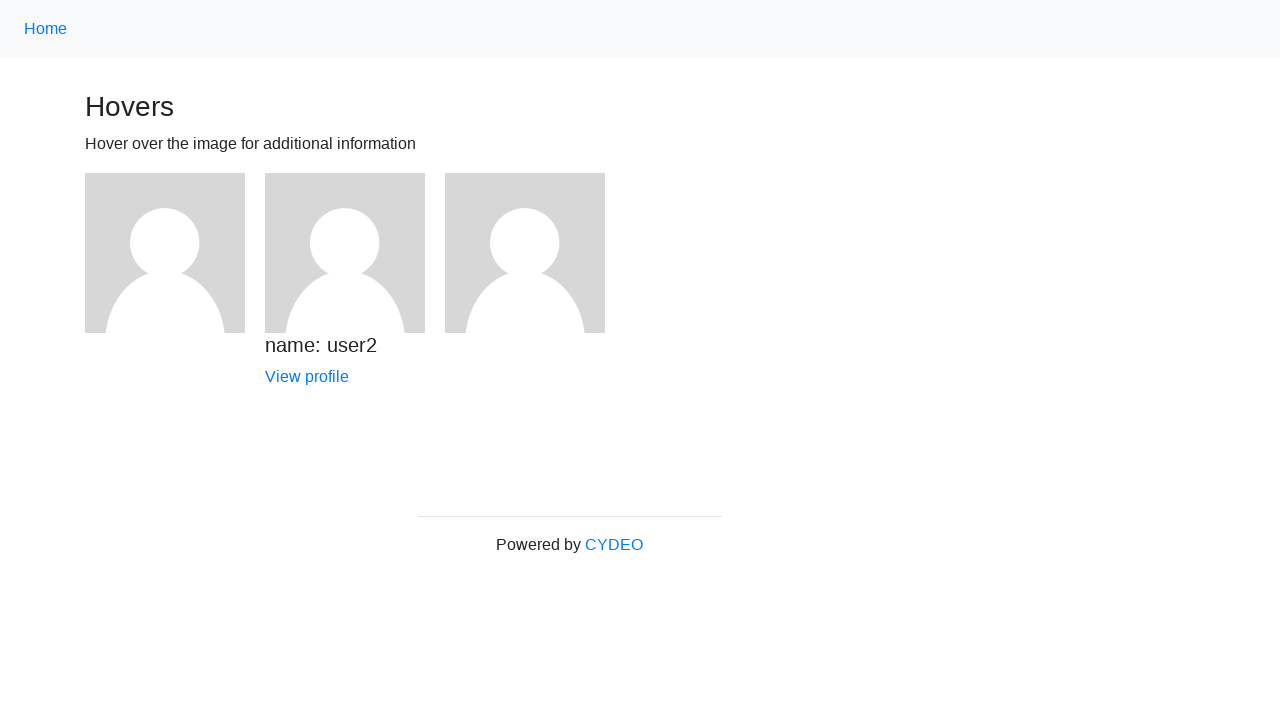

Verified user2 text is visible after hovering over second image
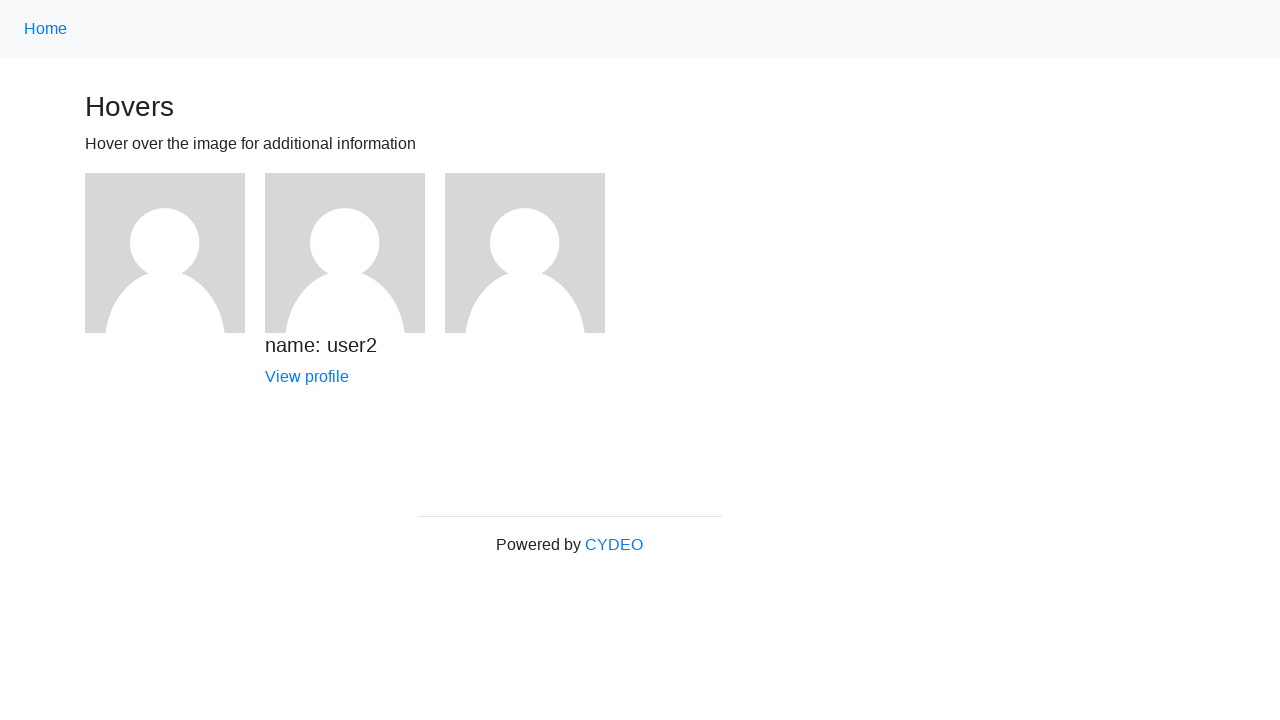

Hovered over third image at (525, 253) on (//img)[3]
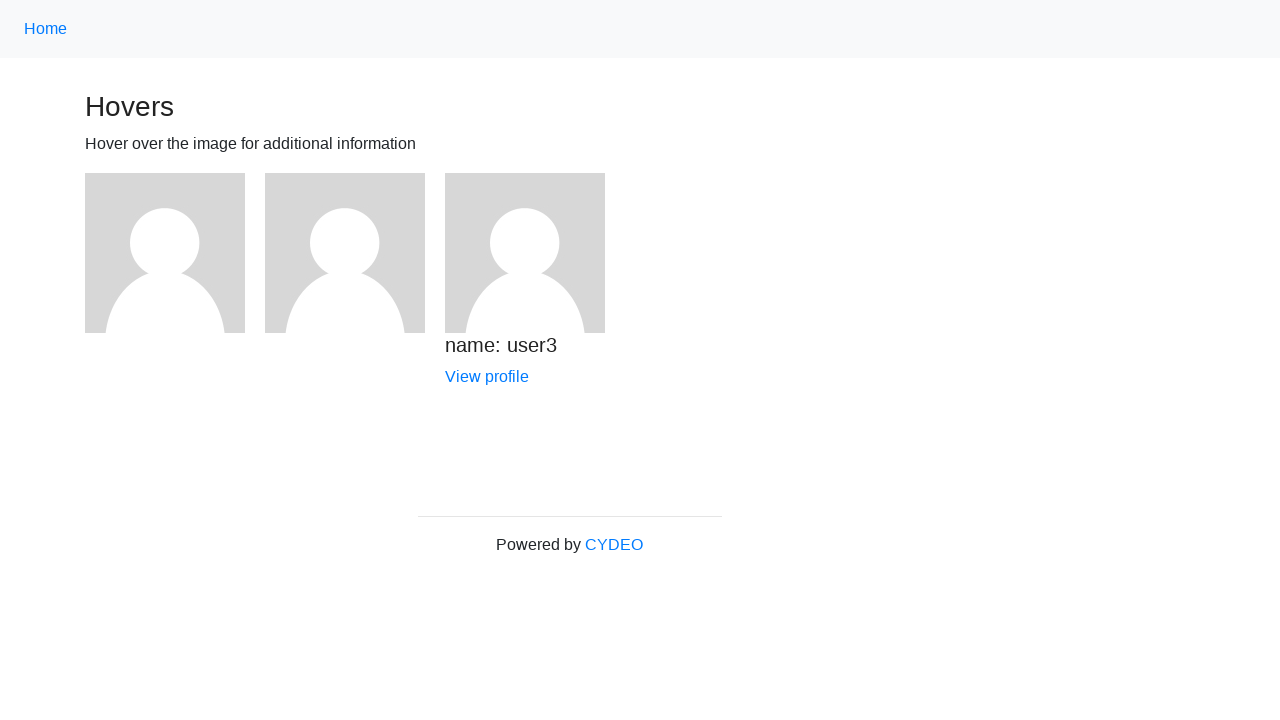

Verified user3 text is visible after hovering over third image
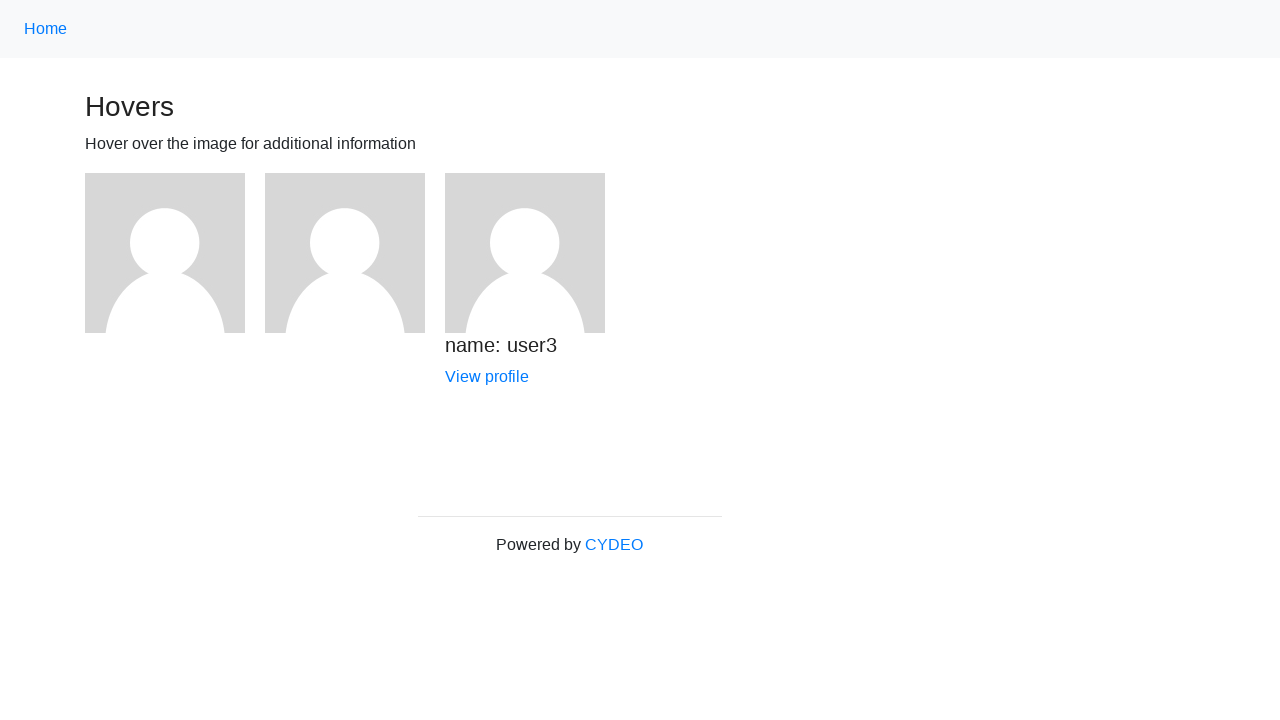

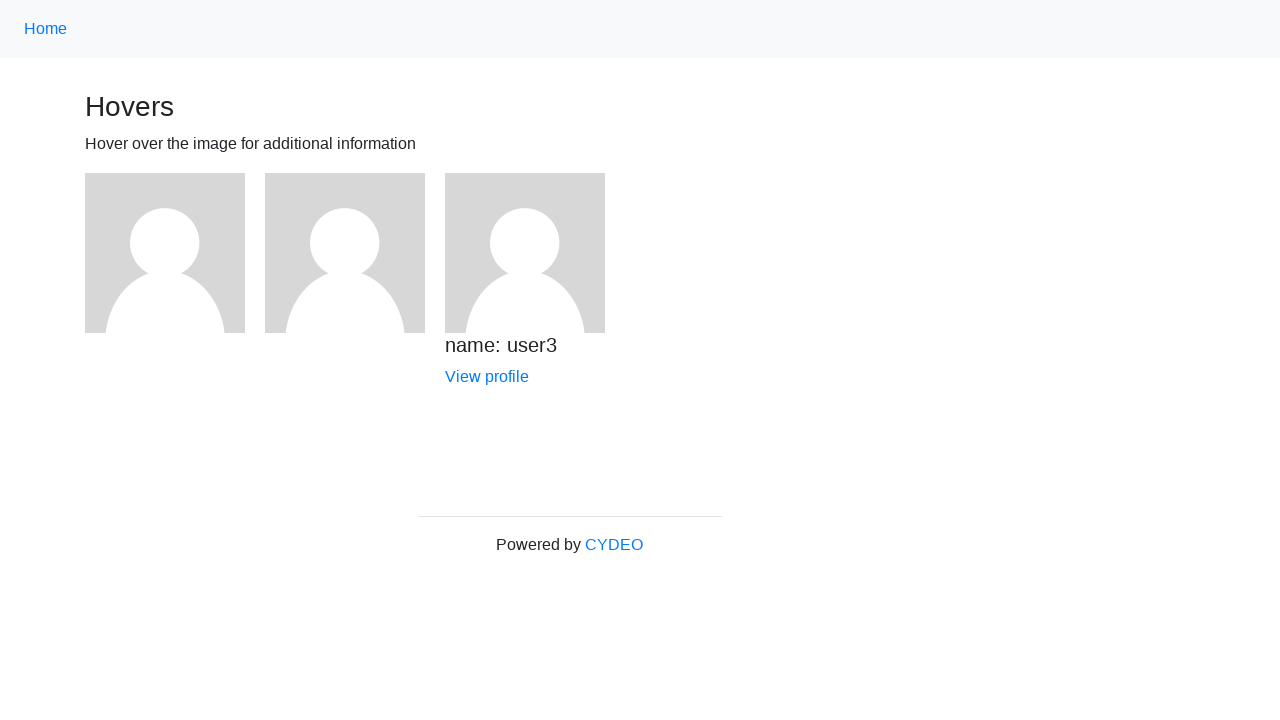